Navigates to a QA practice page and extracts salary information for "Quality Assurance Engineer" from an HTML table by locating specific table cells using XPath selectors.

Starting URL: https://ultimateqa.com/simple-html-elements-for-automation/

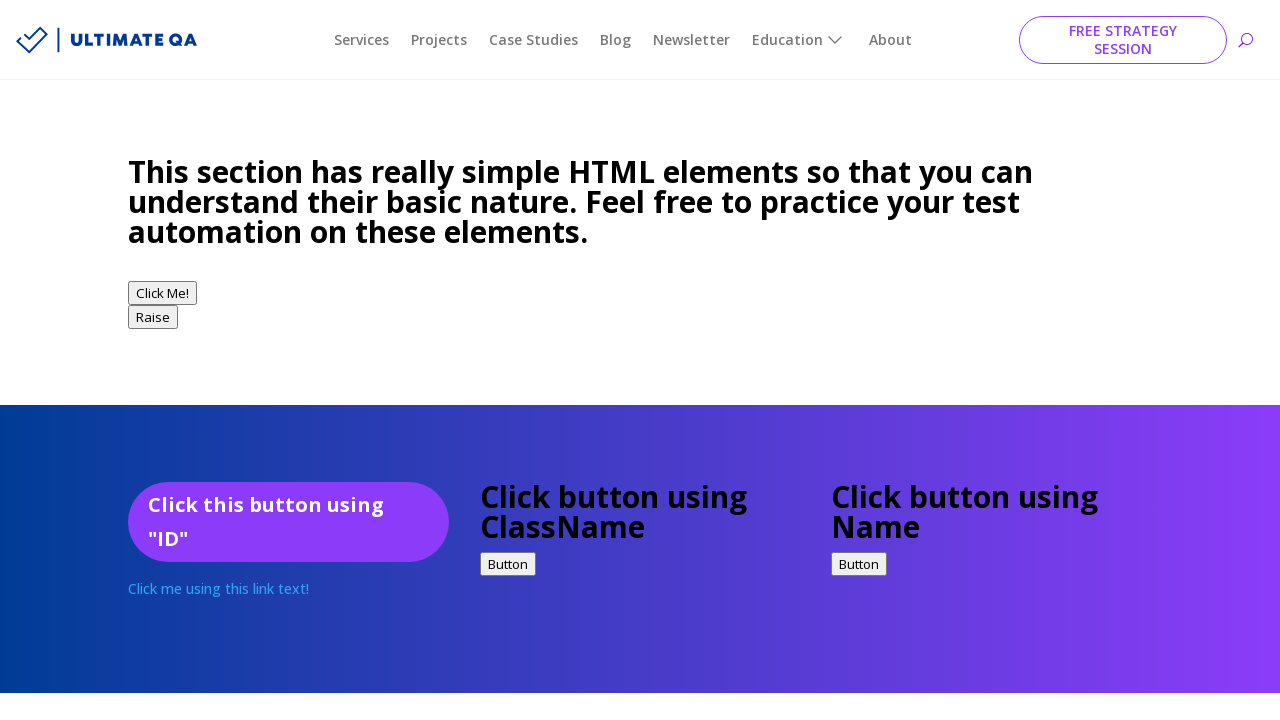

Navigated to QA practice page
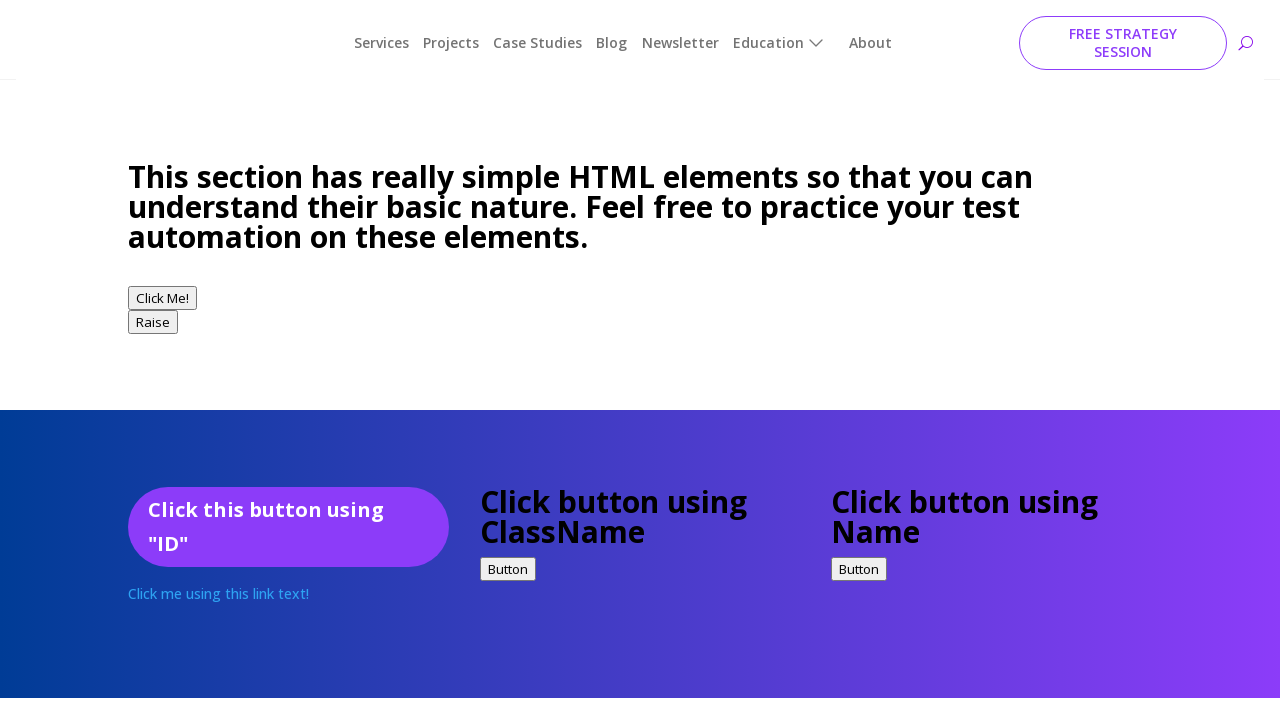

Table containing job data loaded and visible
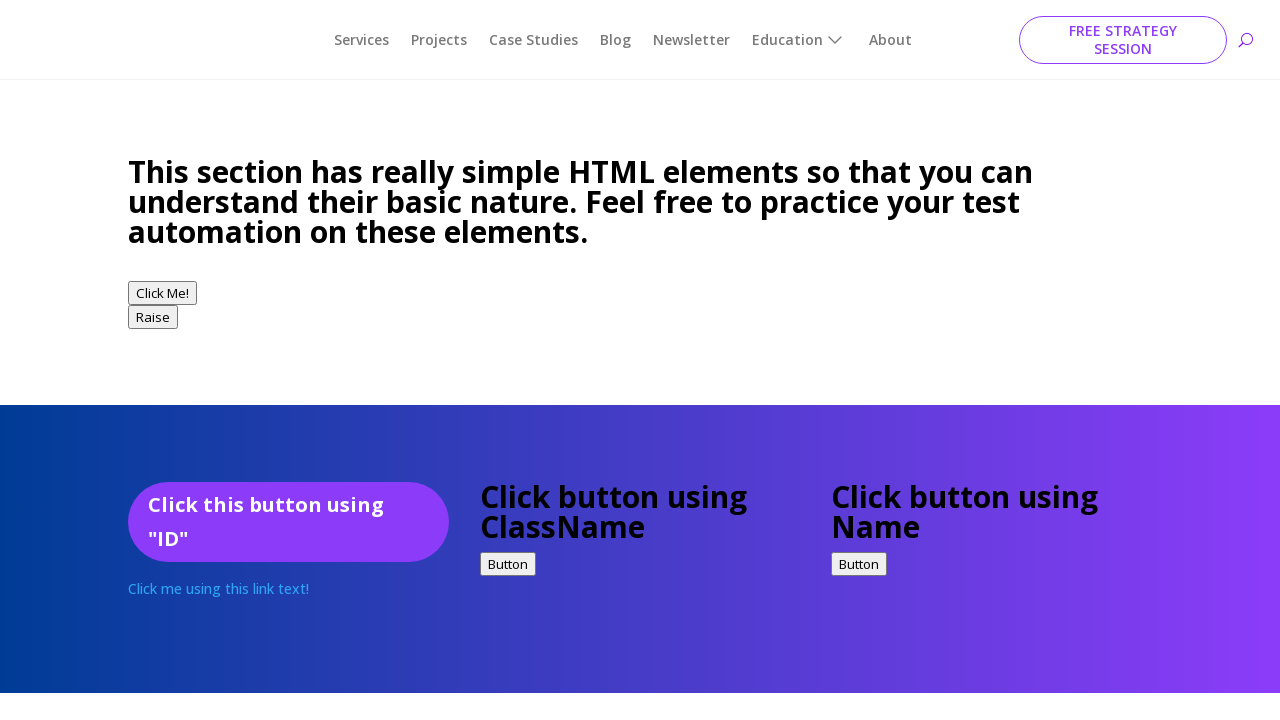

Located and extracted text from Quality Assurance Engineer row
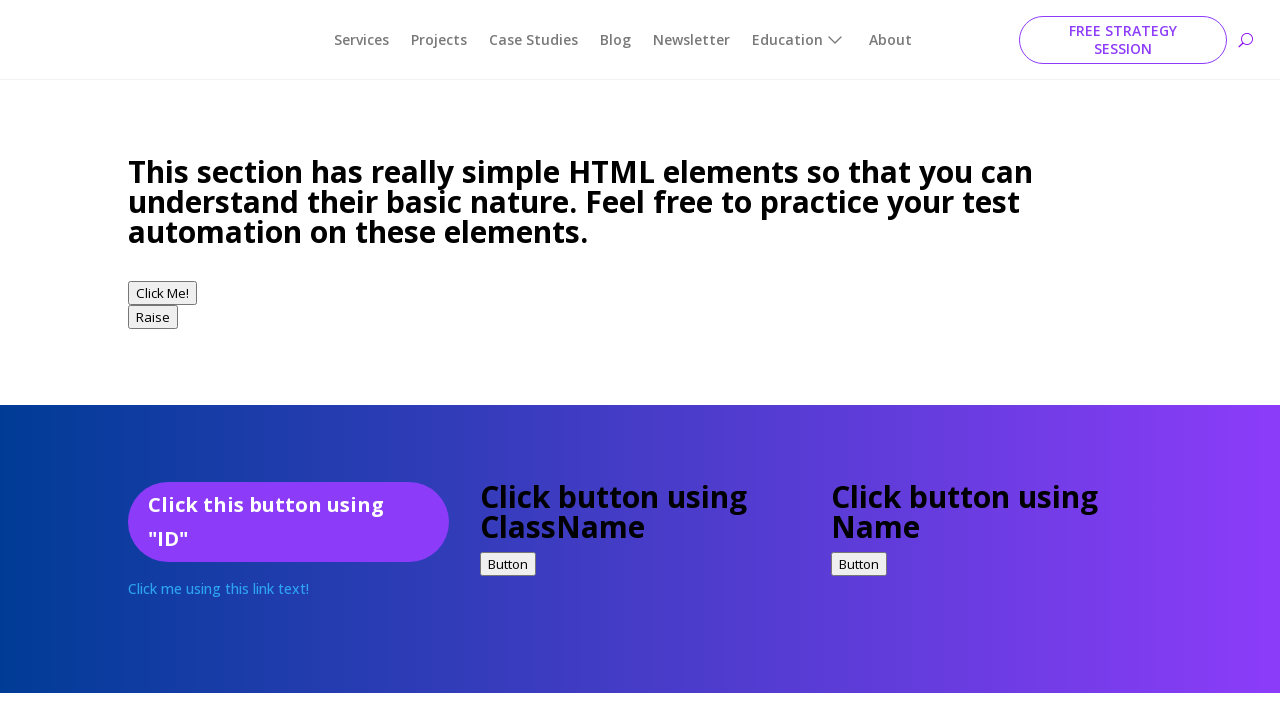

Extracted salary information: $50,000+
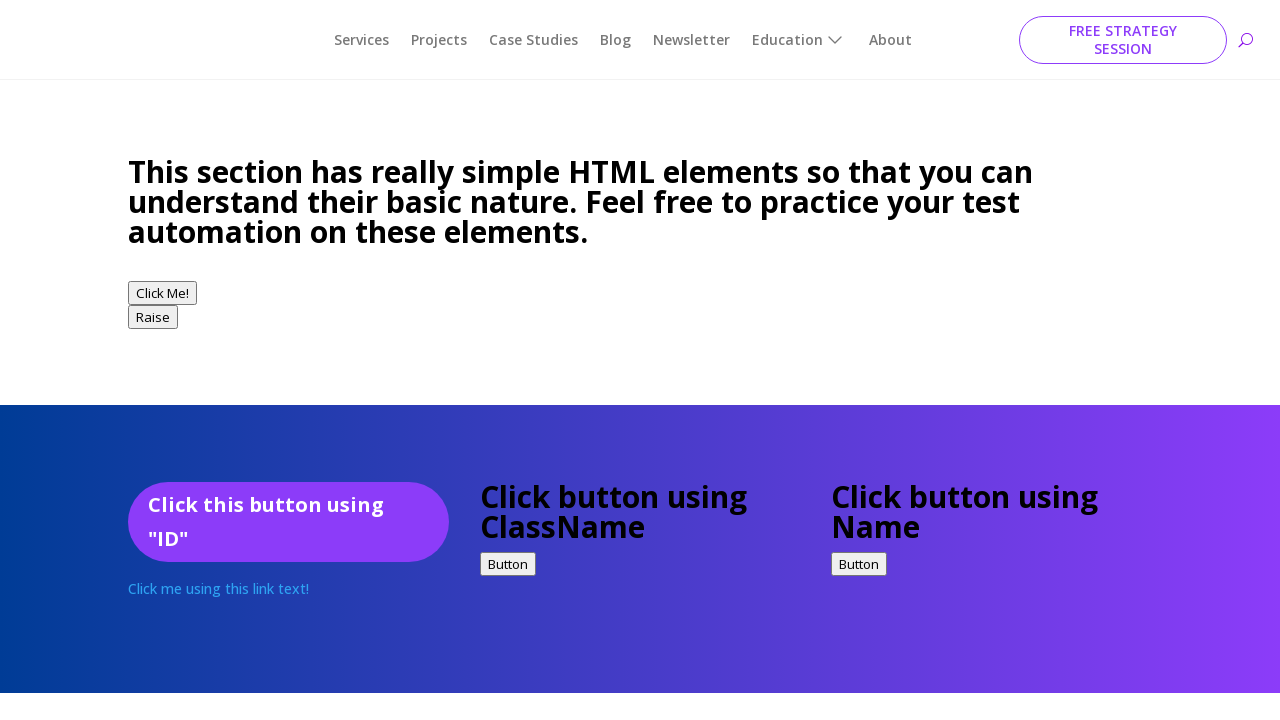

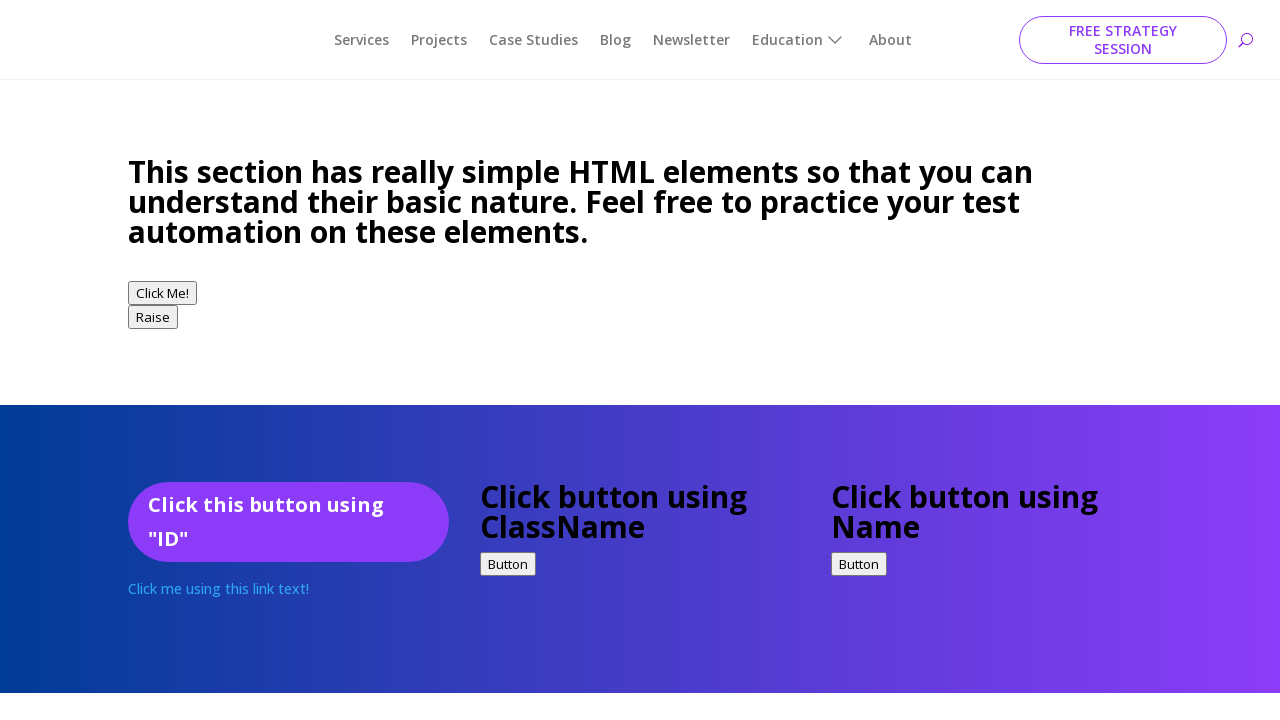